Launches the IPL (Indian Premier League) cricket website and maximizes the browser window to verify the page loads successfully.

Starting URL: https://www.iplt20.com/

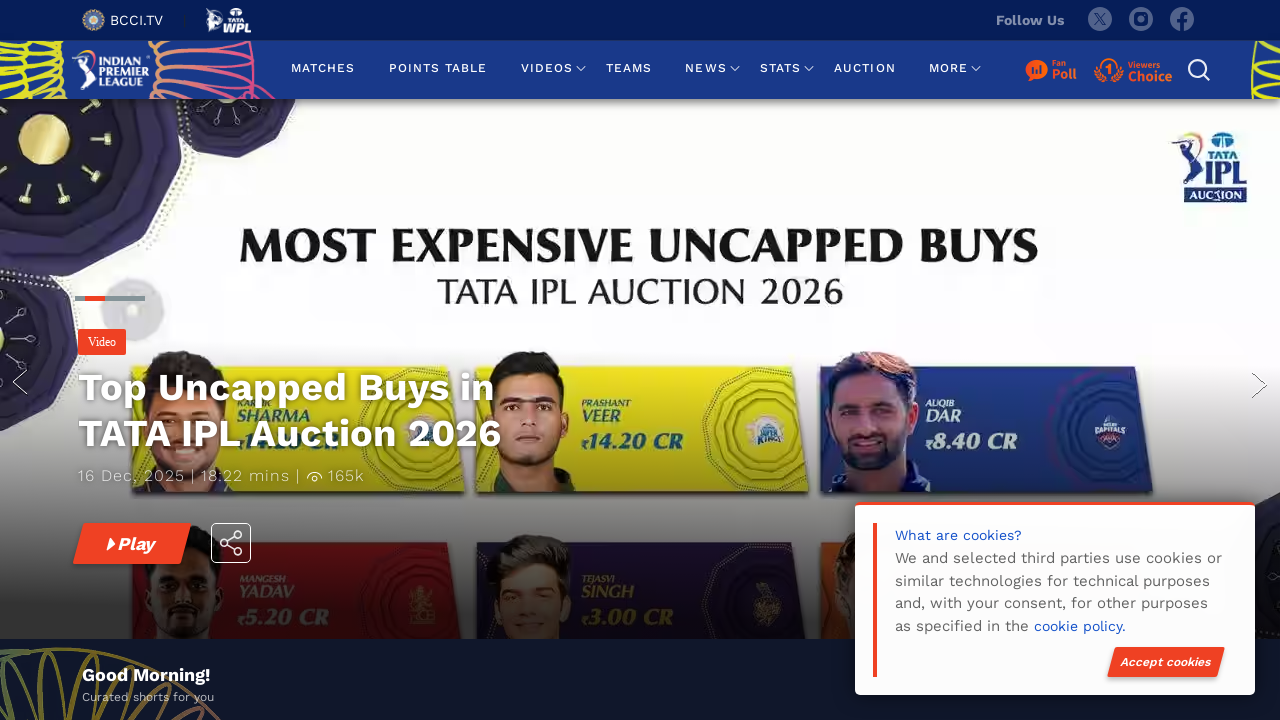

Navigated to IPL (Indian Premier League) website at https://www.iplt20.com/
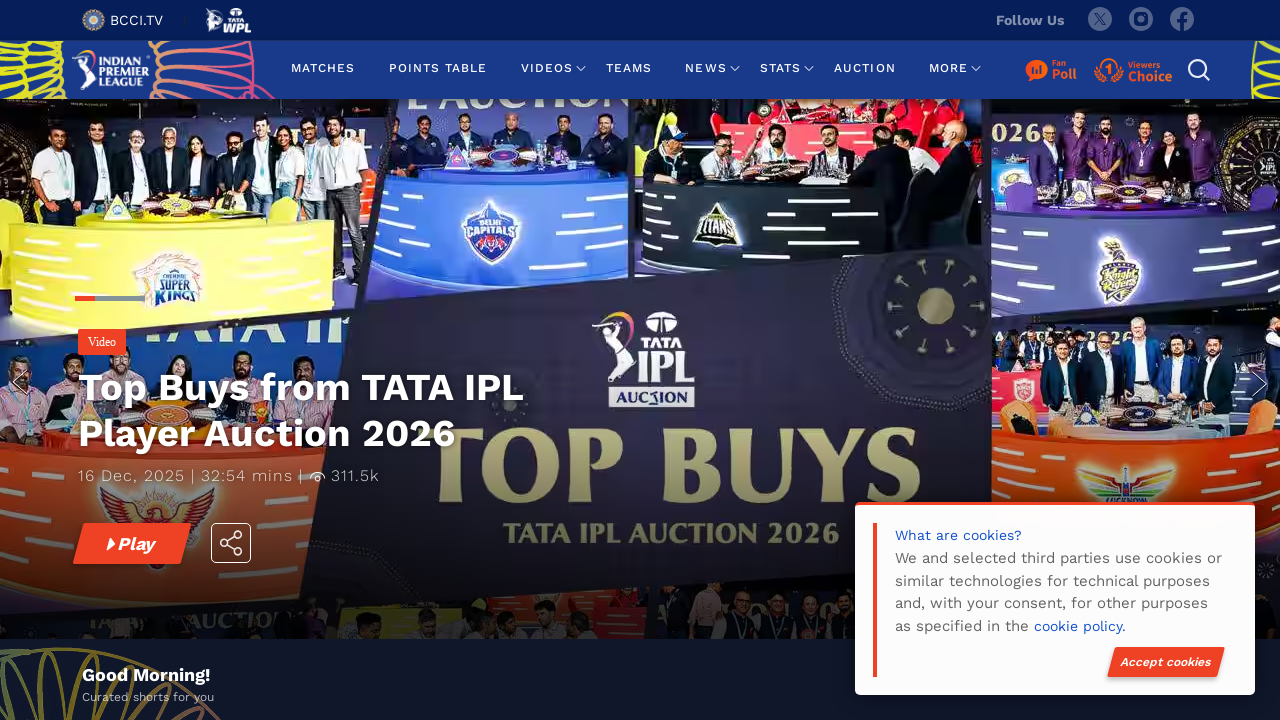

Waited for page DOM to be fully loaded
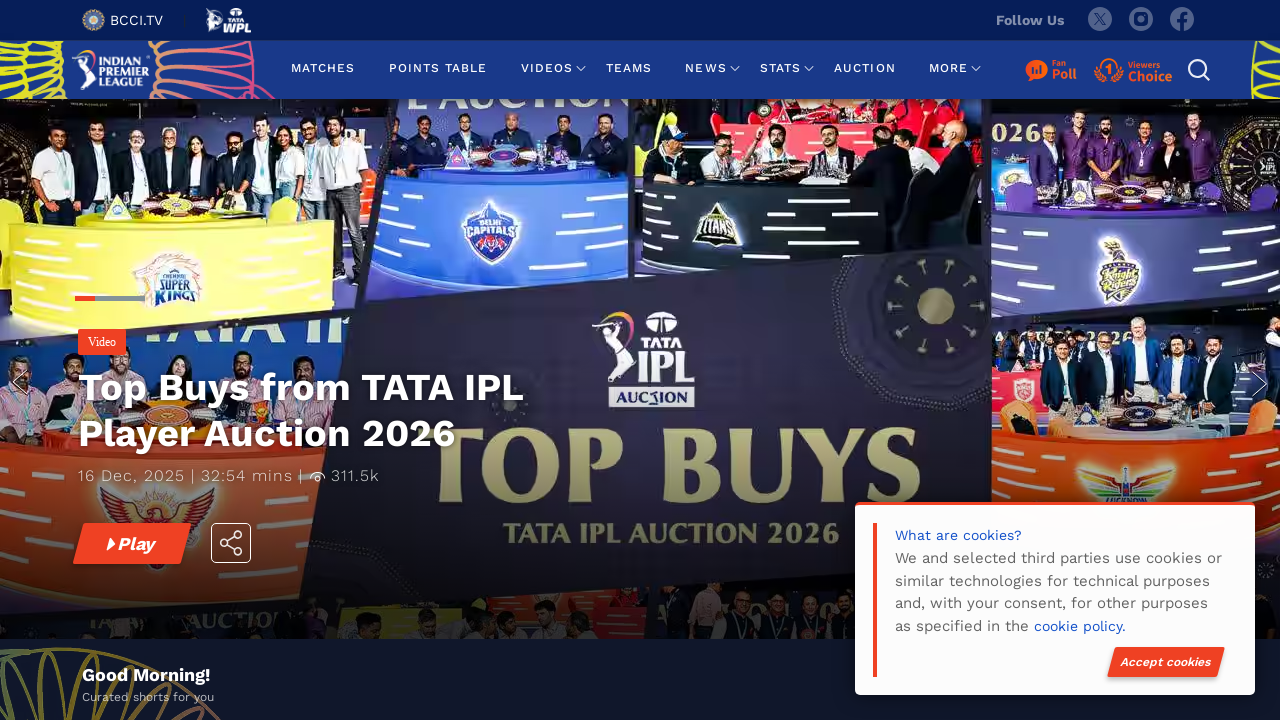

Maximized browser window to full screen
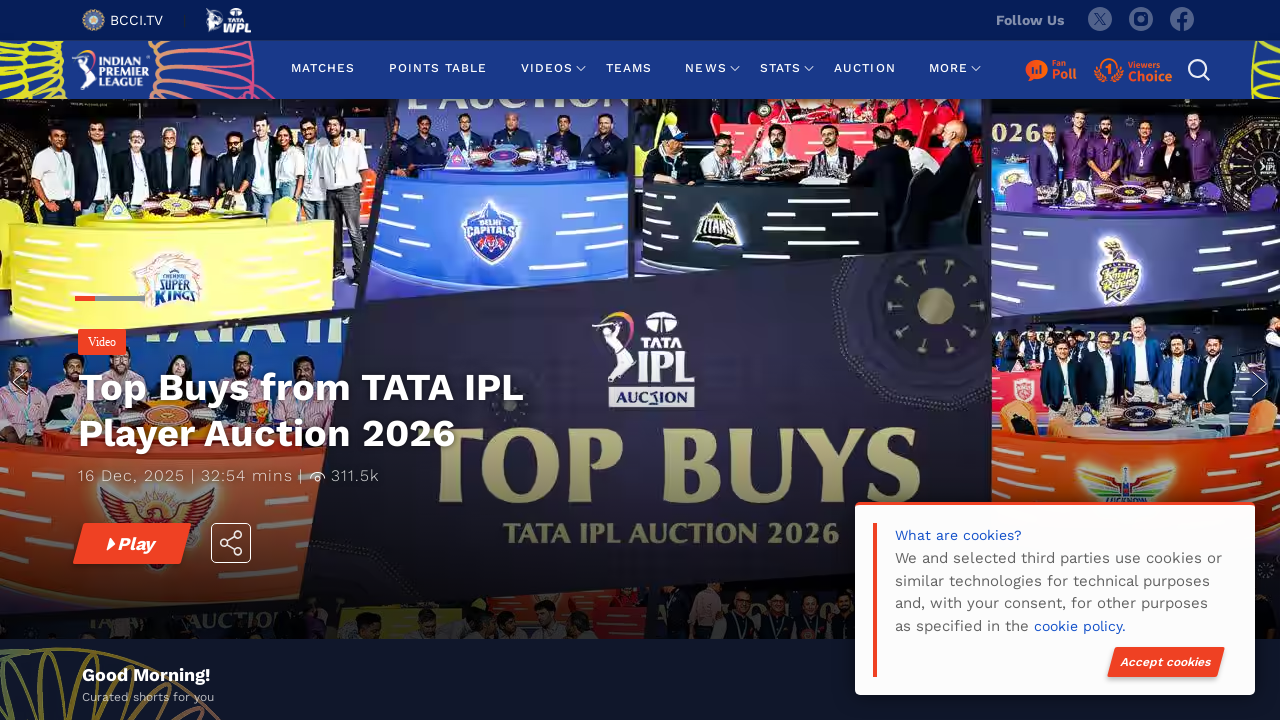

Verified page body element is present and loaded
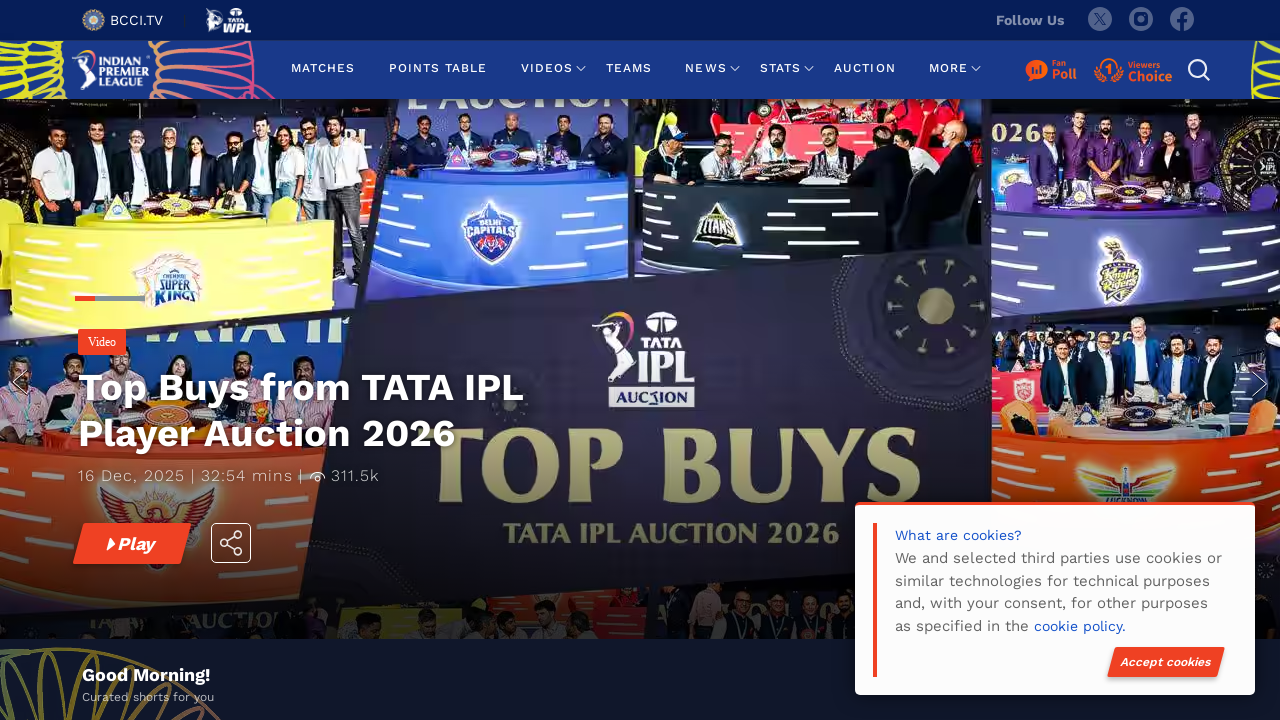

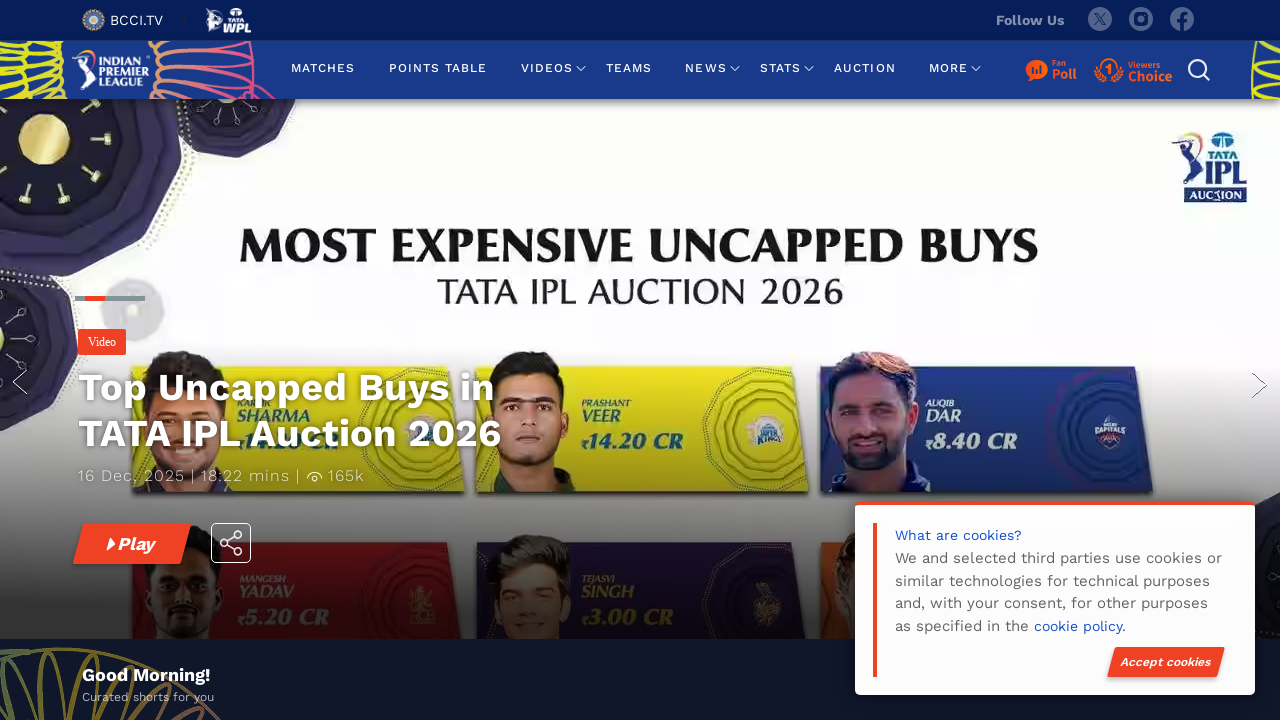